Tests handling a prompt dialog by entering text and verifying the result

Starting URL: https://testautomationpractice.blogspot.com/

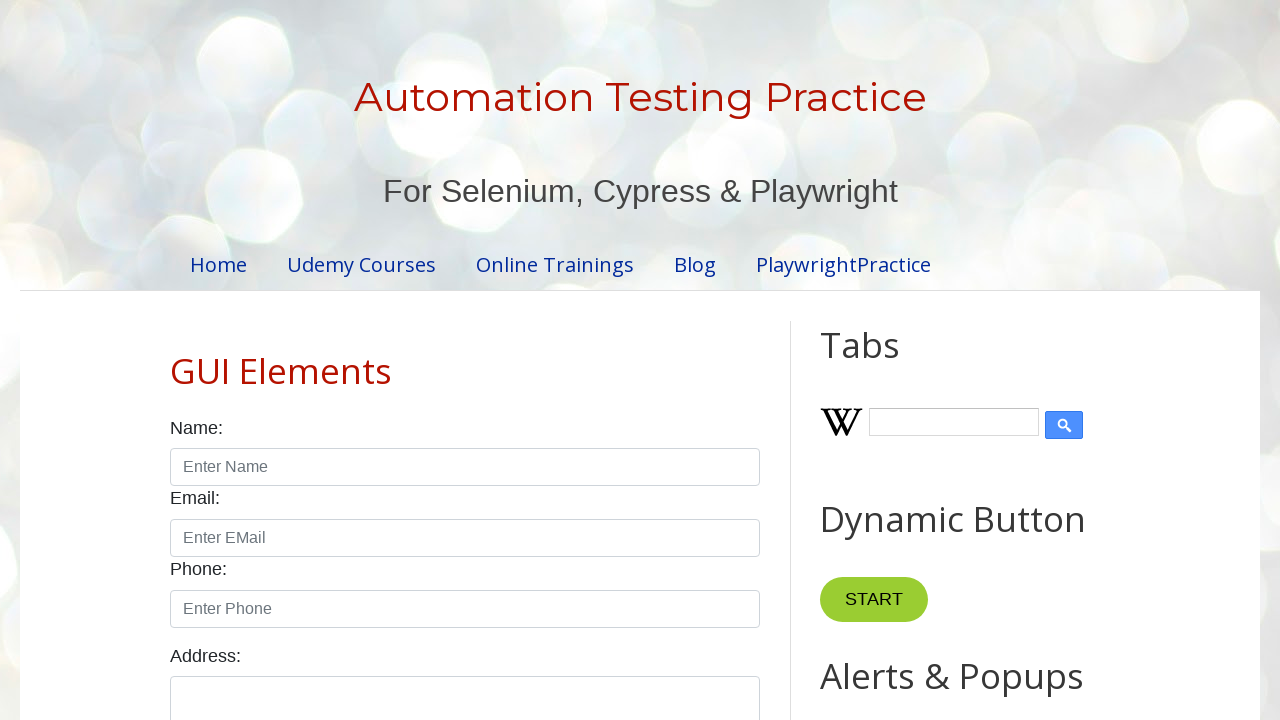

Set up dialog handler to accept prompt with text 'Prompt'
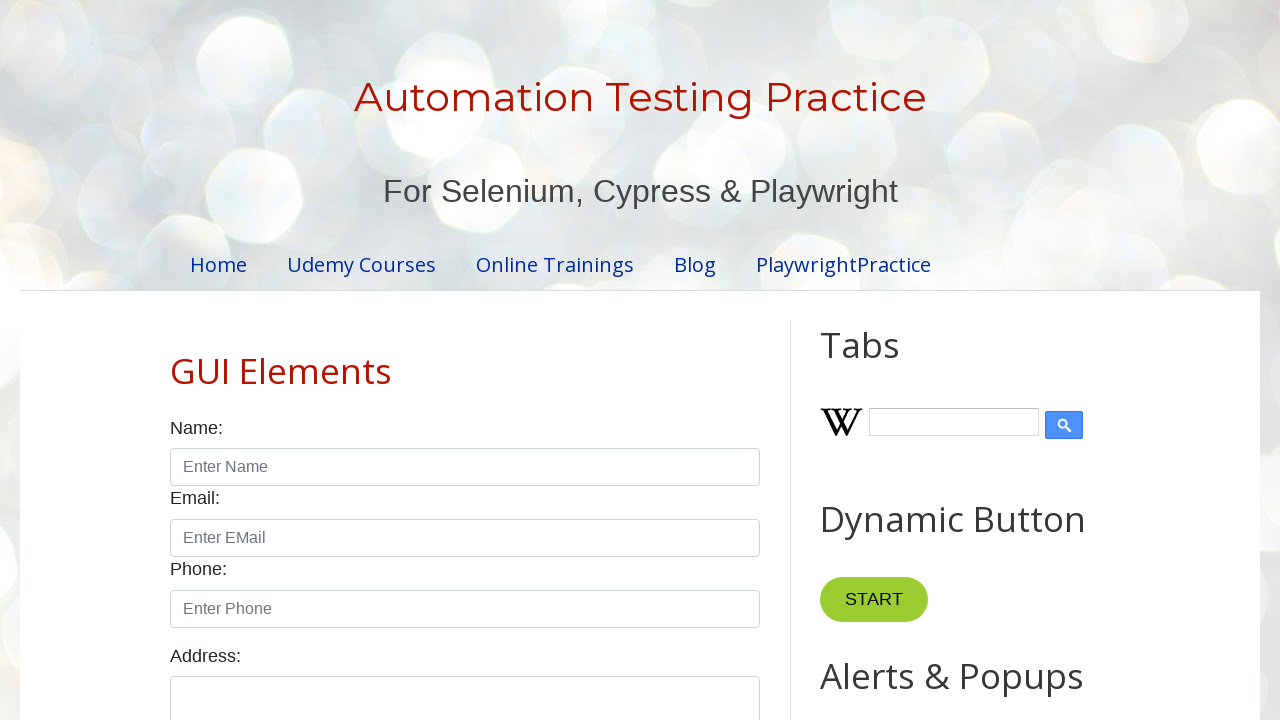

Clicked the Prompt Alert button at (890, 360) on internal:role=button[name="Prompt Alert"i]
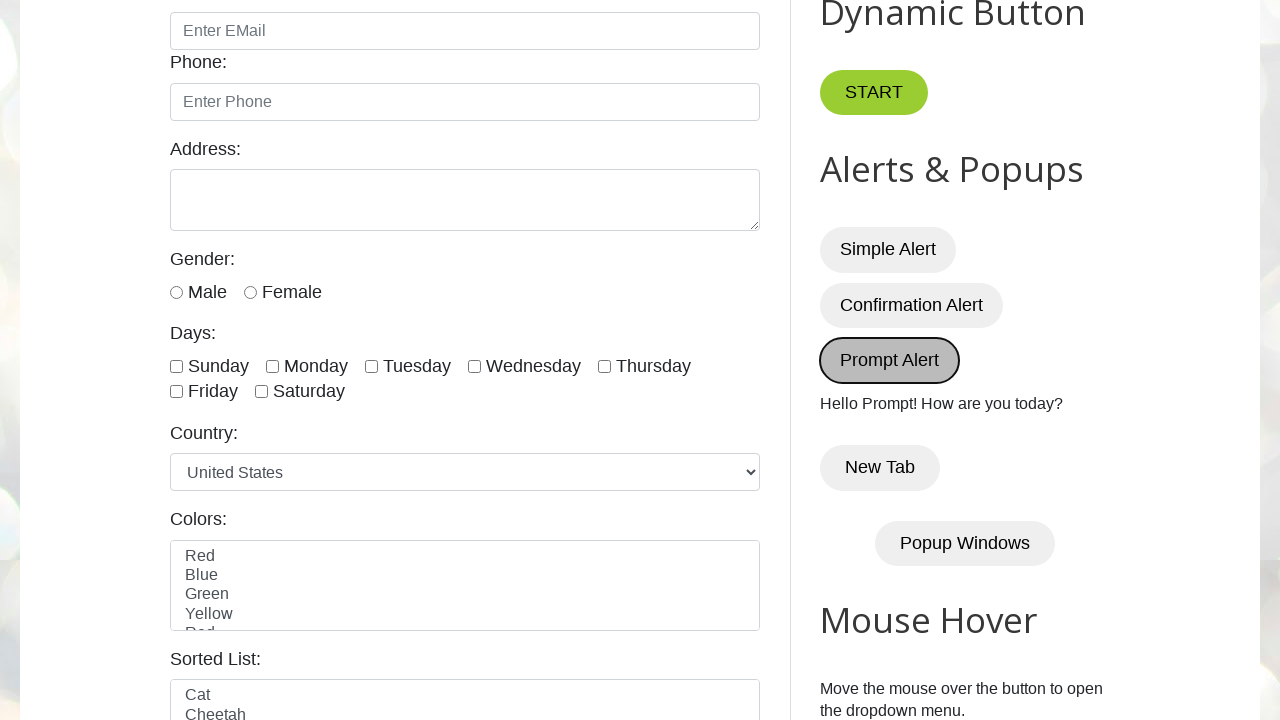

Waited for result element #demo to appear
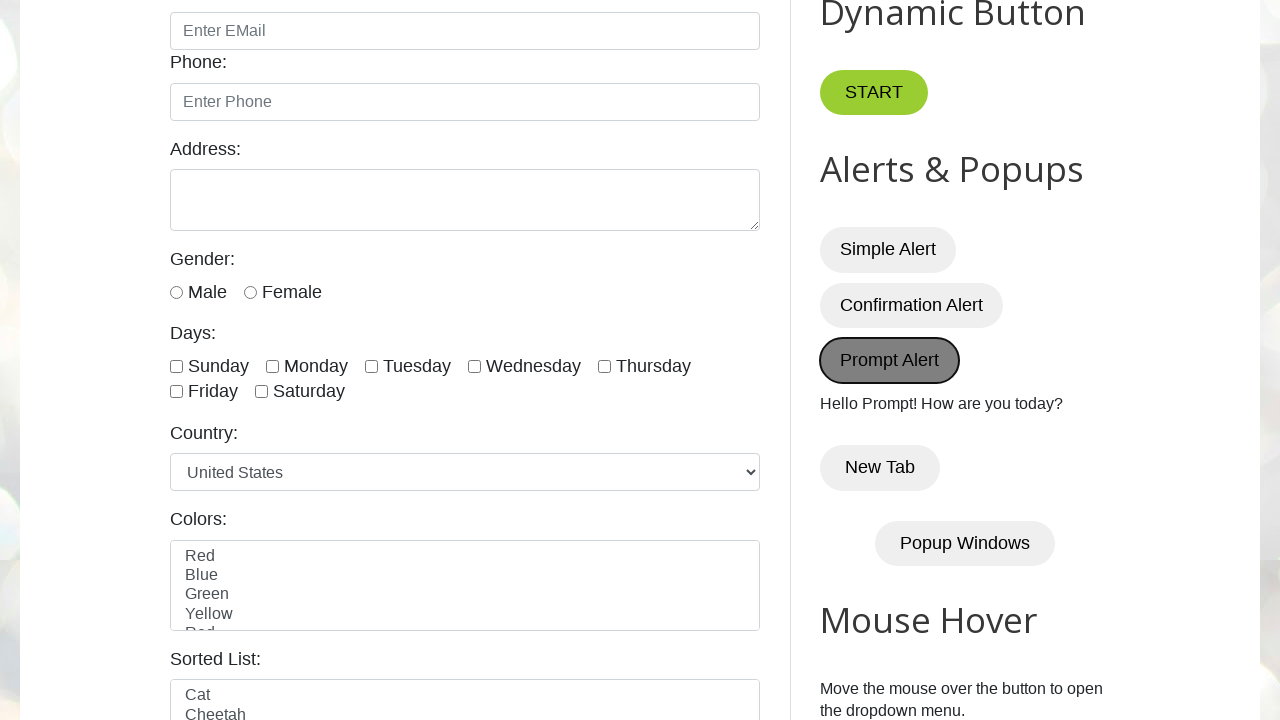

Verified that 'Prompt' text is displayed in result element
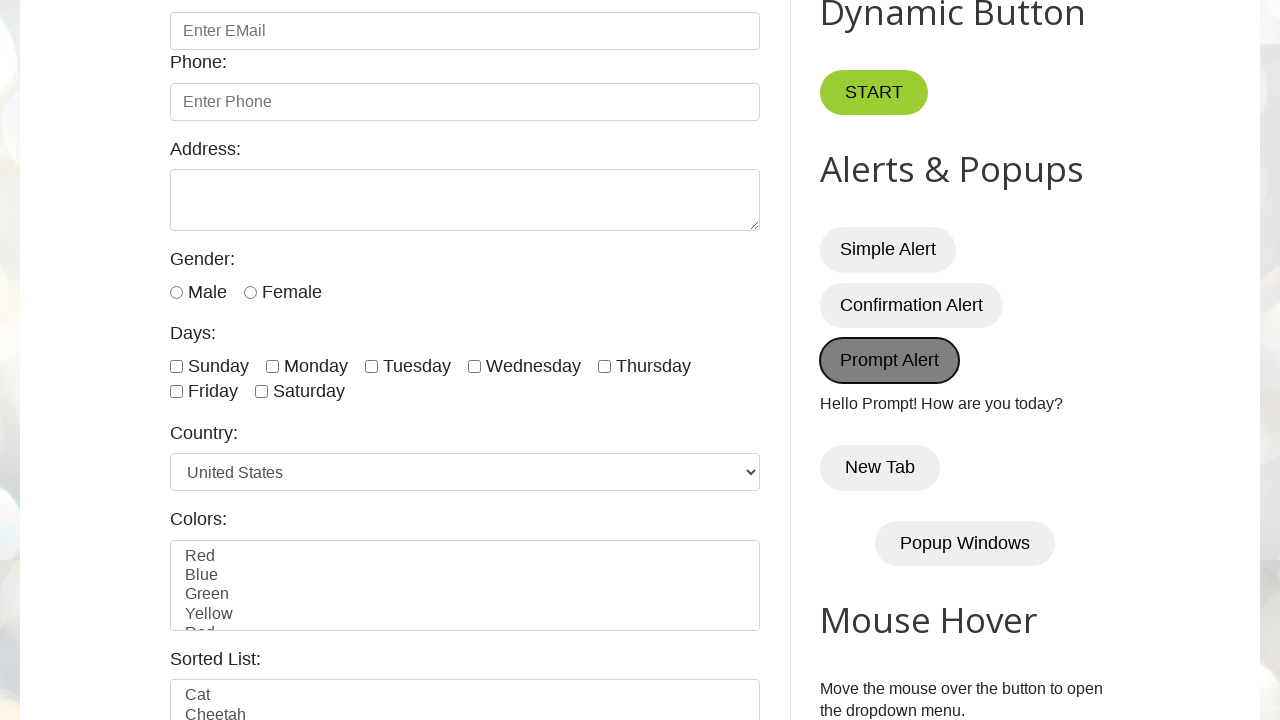

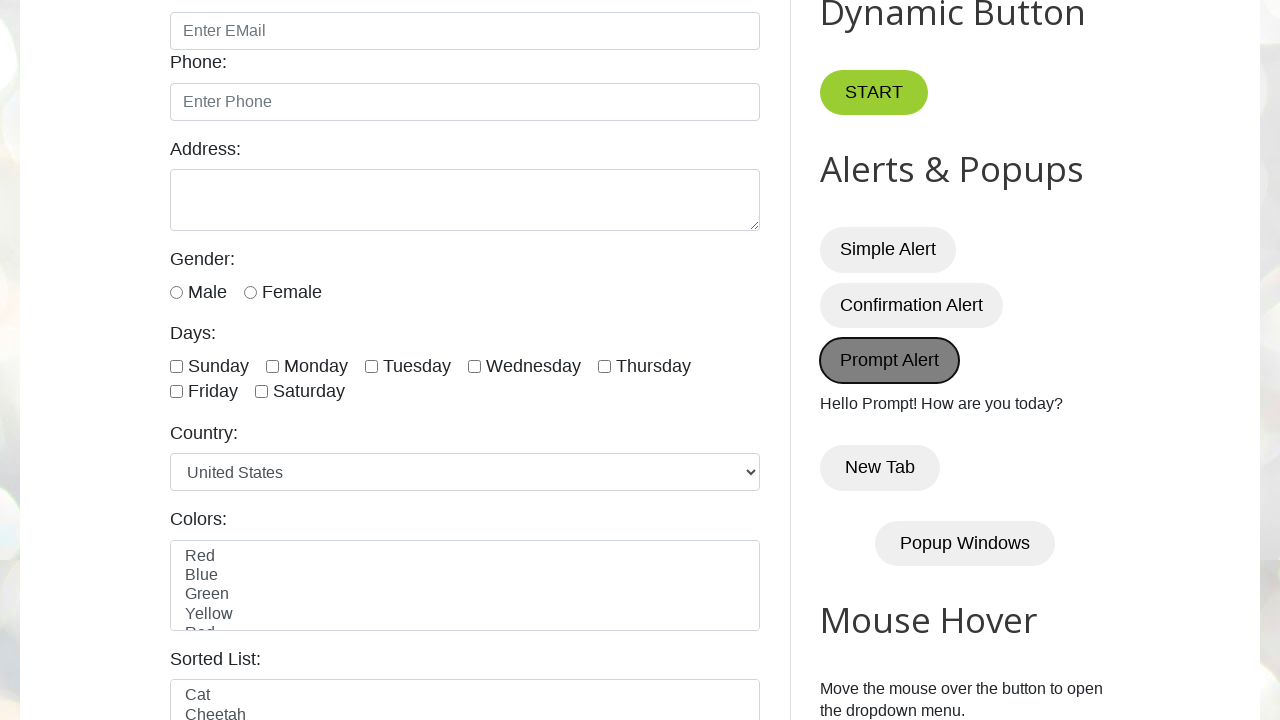